Tests JavaScript confirm dialog handling by clicking a button that triggers a confirm popup, accepting it, and verifying the result text is displayed

Starting URL: https://www.w3schools.com/js/tryit.asp?filename=tryjs_confirm

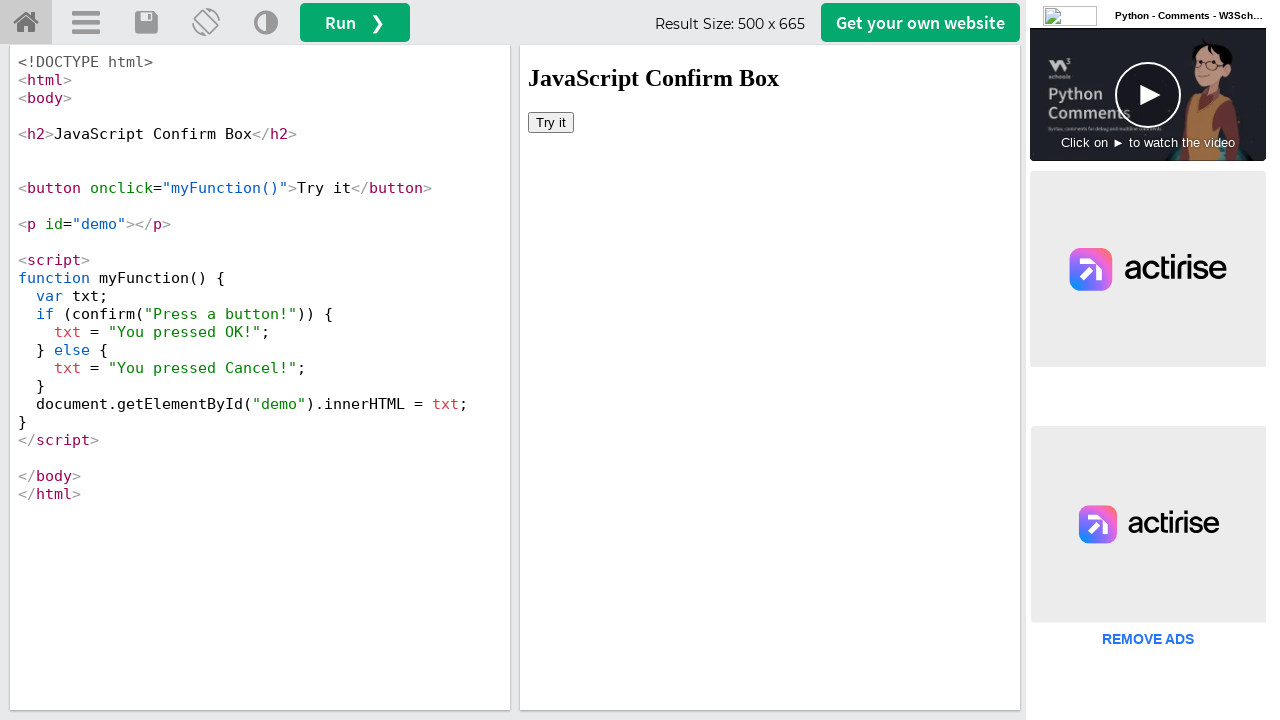

Located iframe with id 'iframeResult'
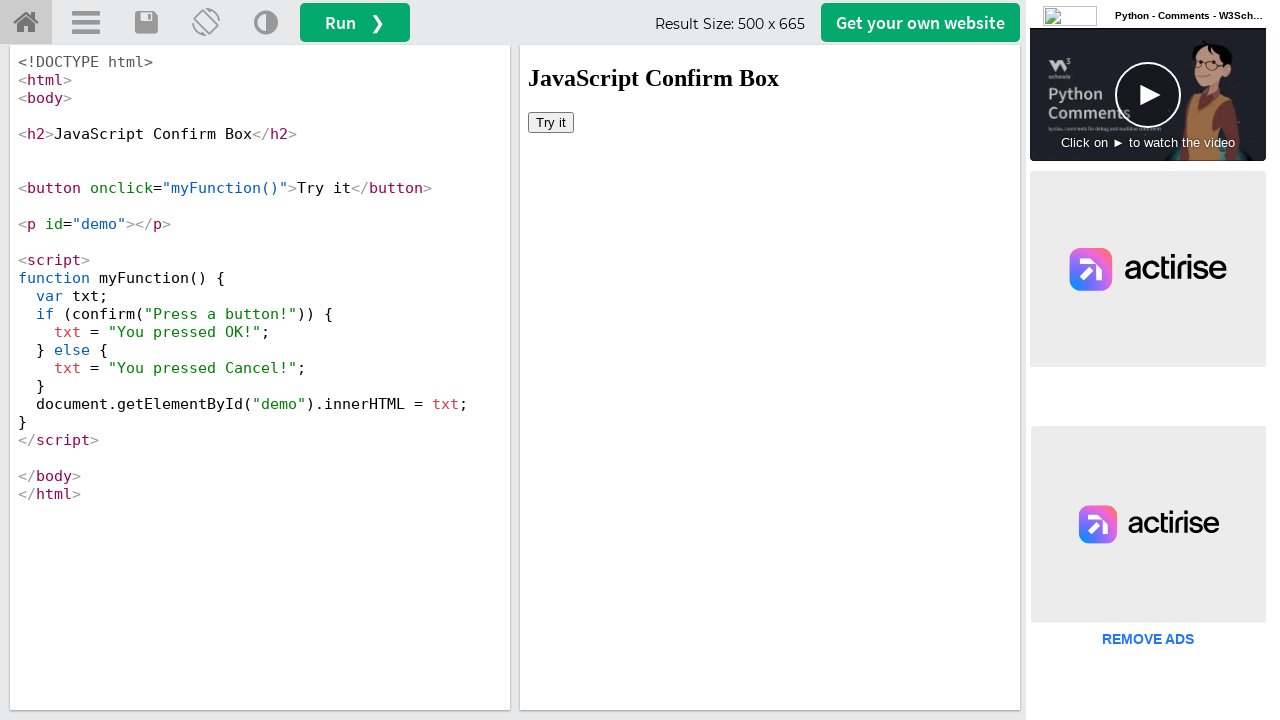

Clicked 'Try it' button to trigger confirm dialog at (551, 122) on #iframeResult >> internal:control=enter-frame >> xpath=//button[text()='Try it']
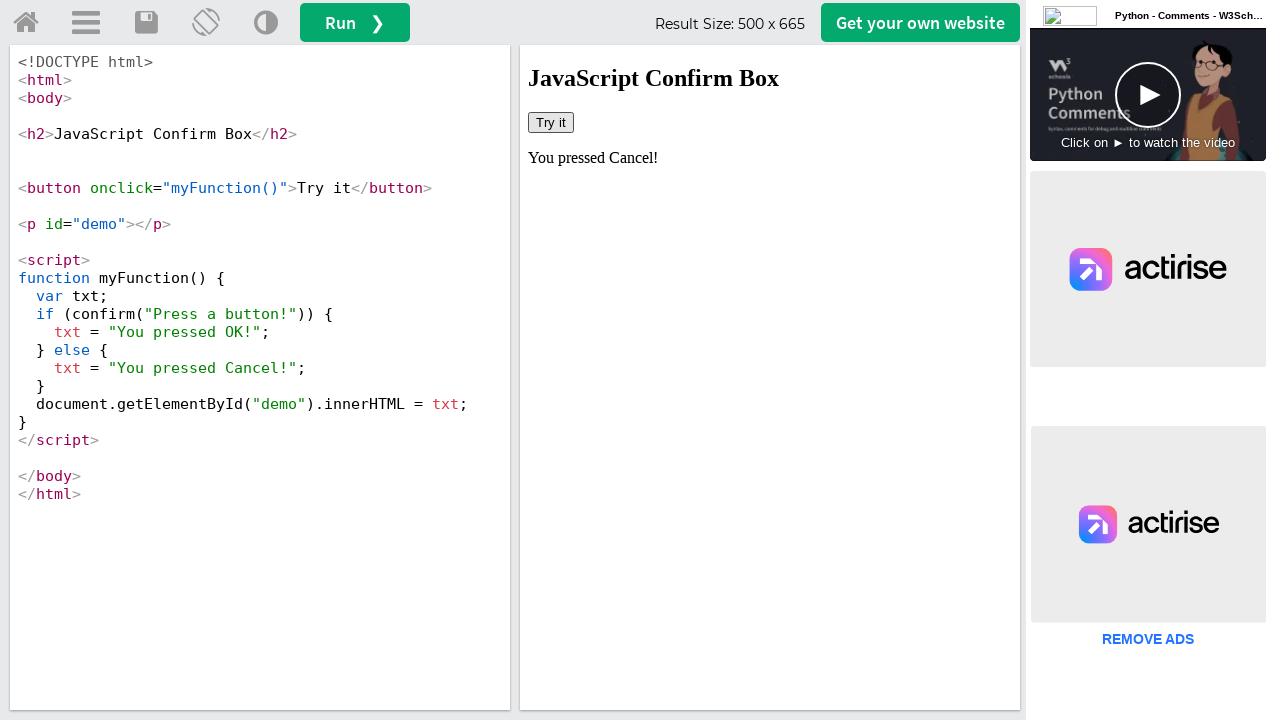

Set up dialog handler to accept confirm dialogs
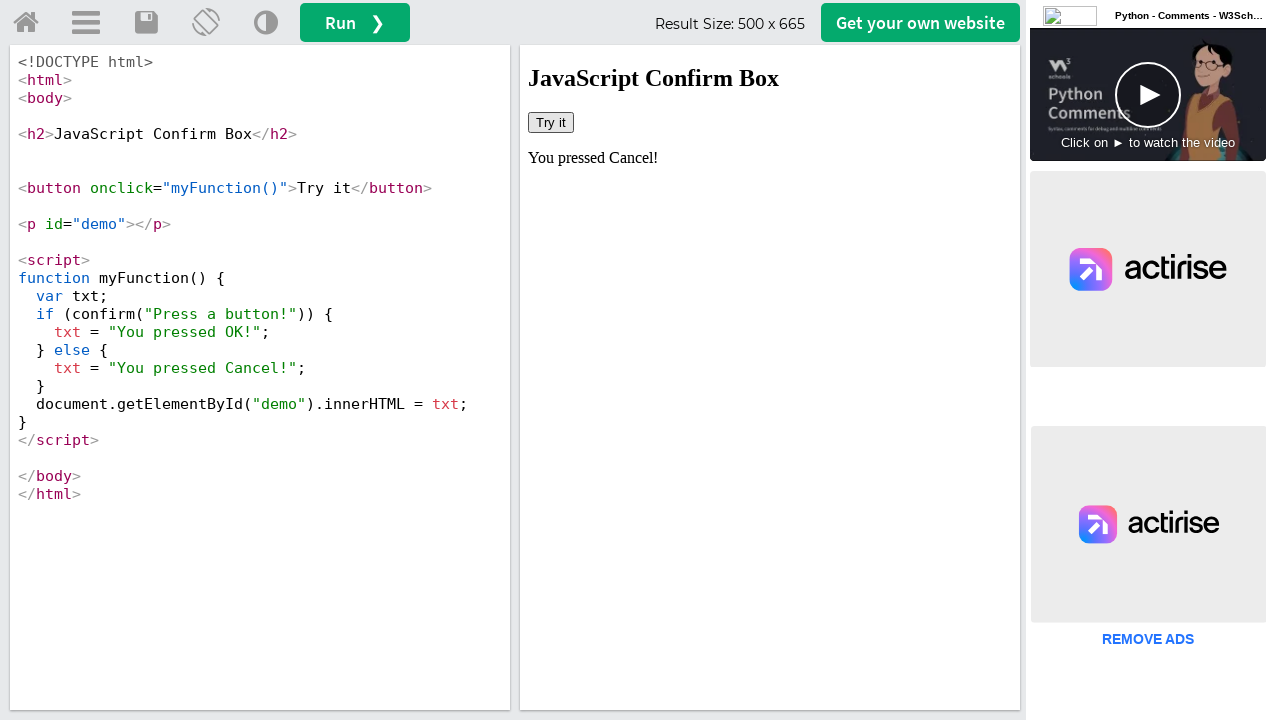

Clicked 'Try it' button again to trigger confirm dialog with handler active at (551, 122) on #iframeResult >> internal:control=enter-frame >> xpath=//button[text()='Try it']
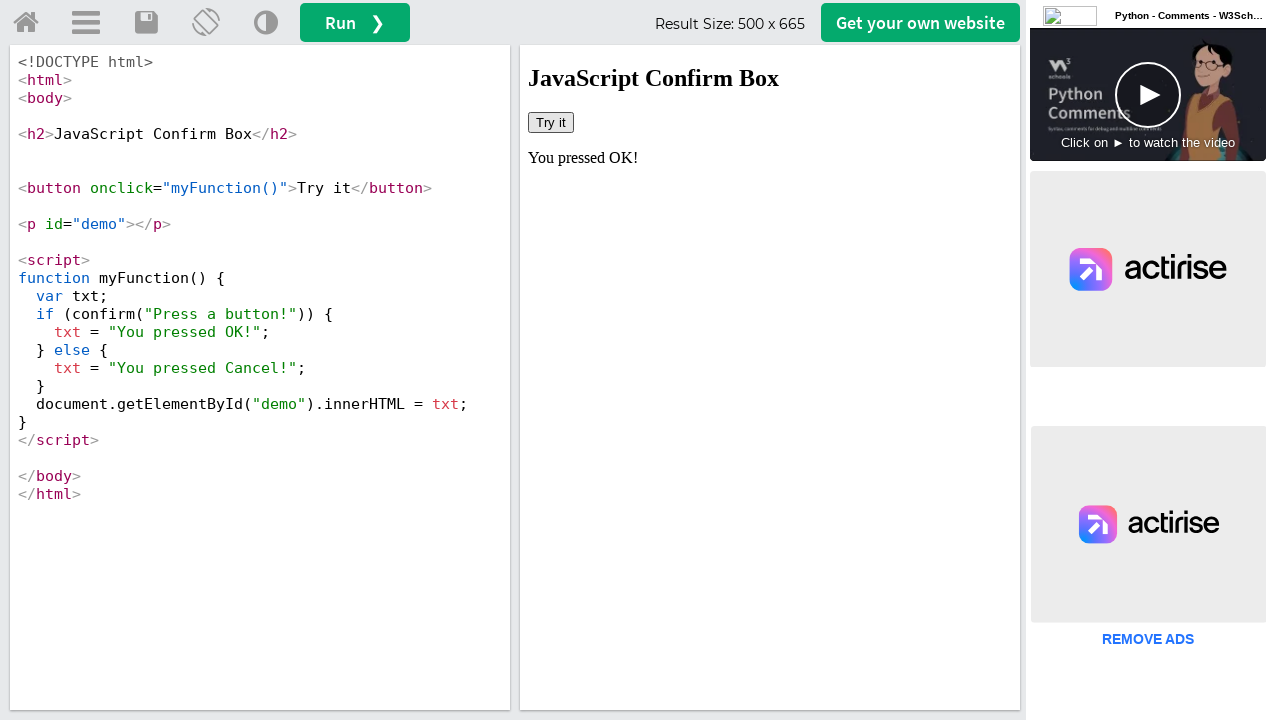

Verified result text is displayed in #demo element
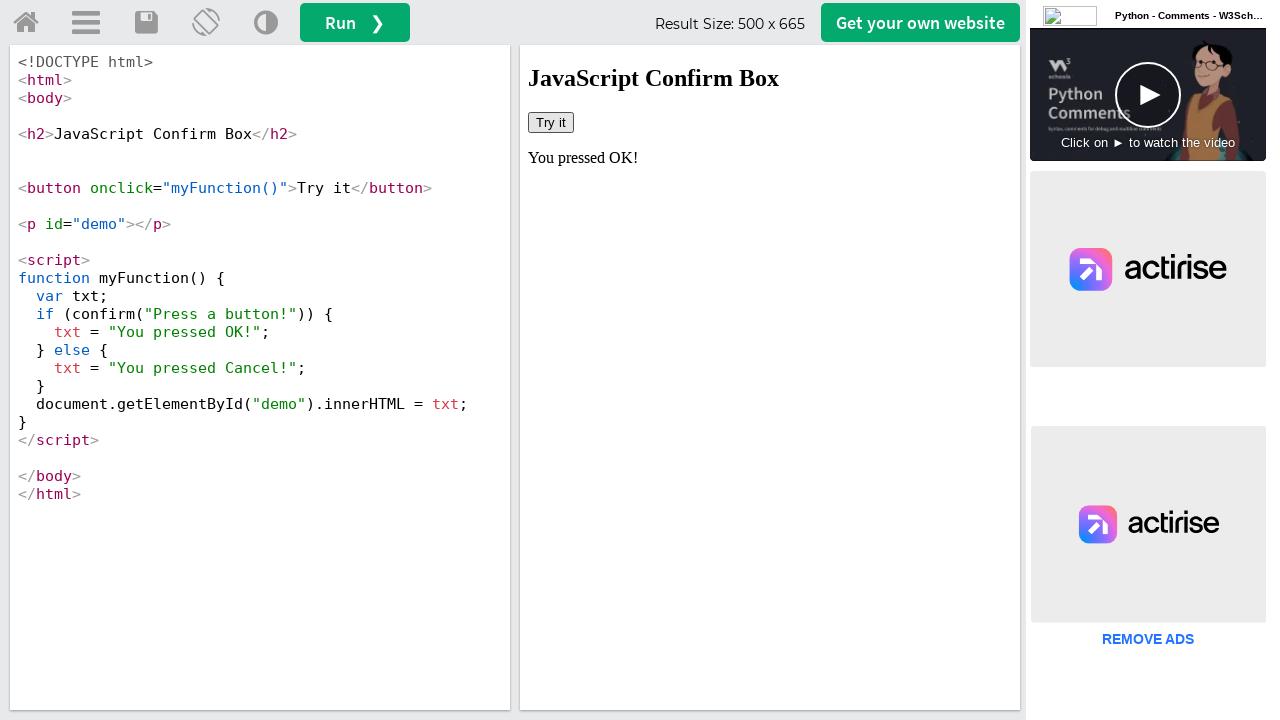

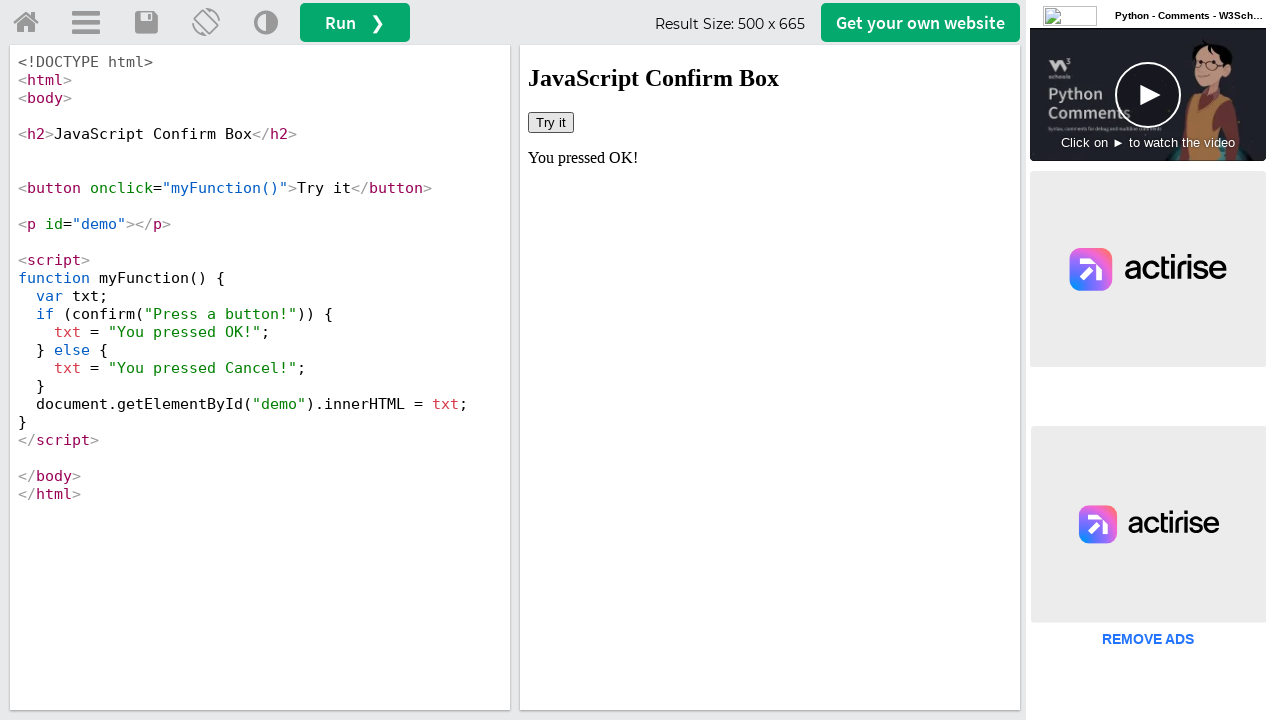